Tests dynamic element visibility by waiting for a button to become visible and then clicking it

Starting URL: https://demoqa.com/dynamic-properties

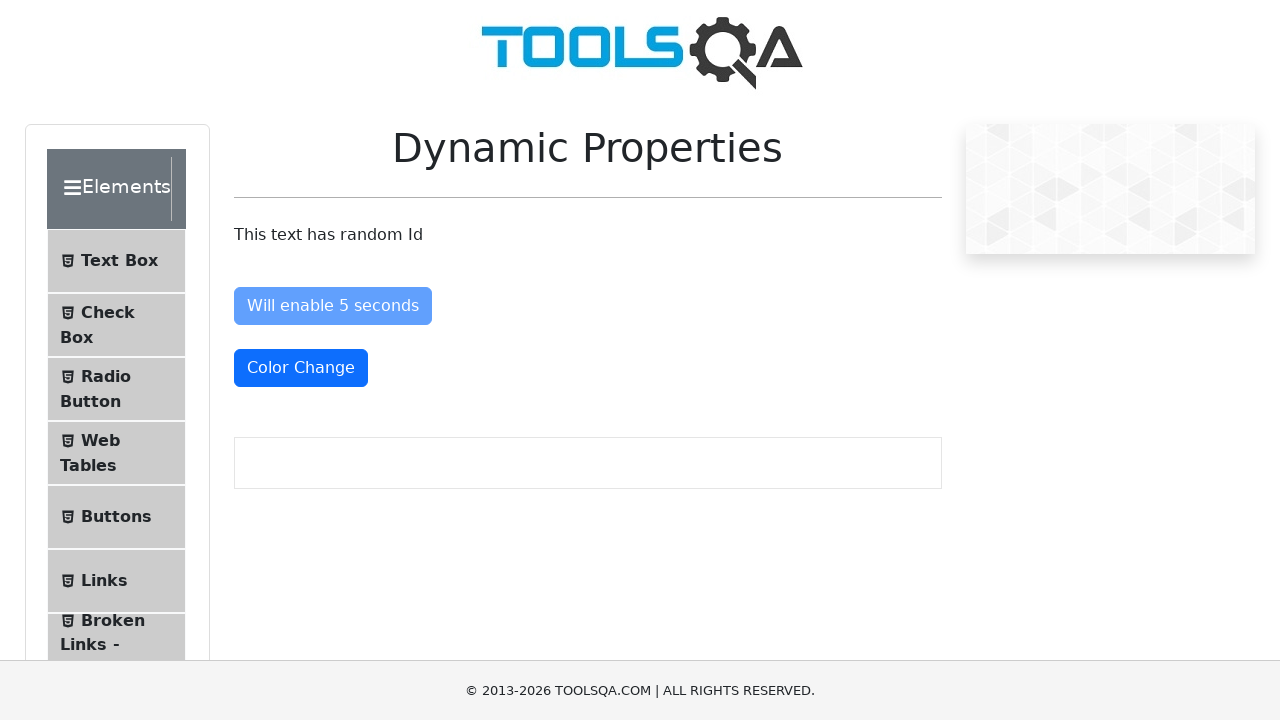

Waited for 'Visible After 5 Seconds' button to become visible
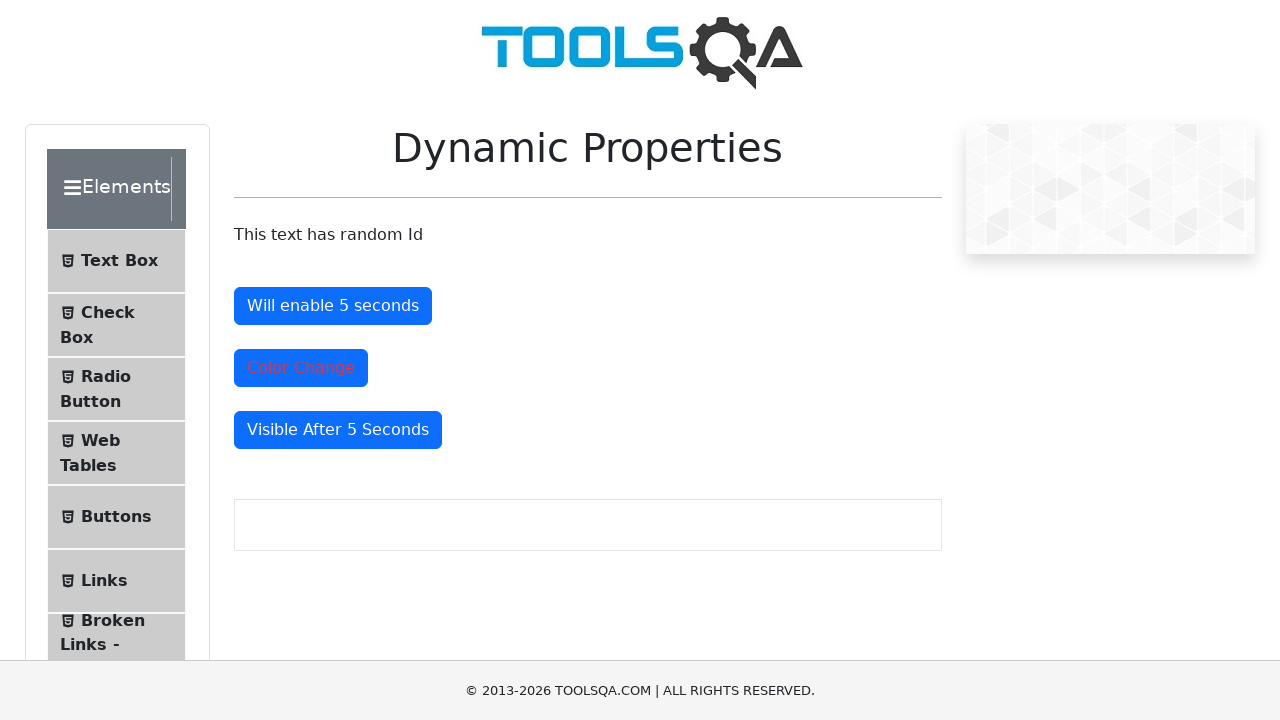

Clicked the dynamically visible button at (338, 430) on #visibleAfter
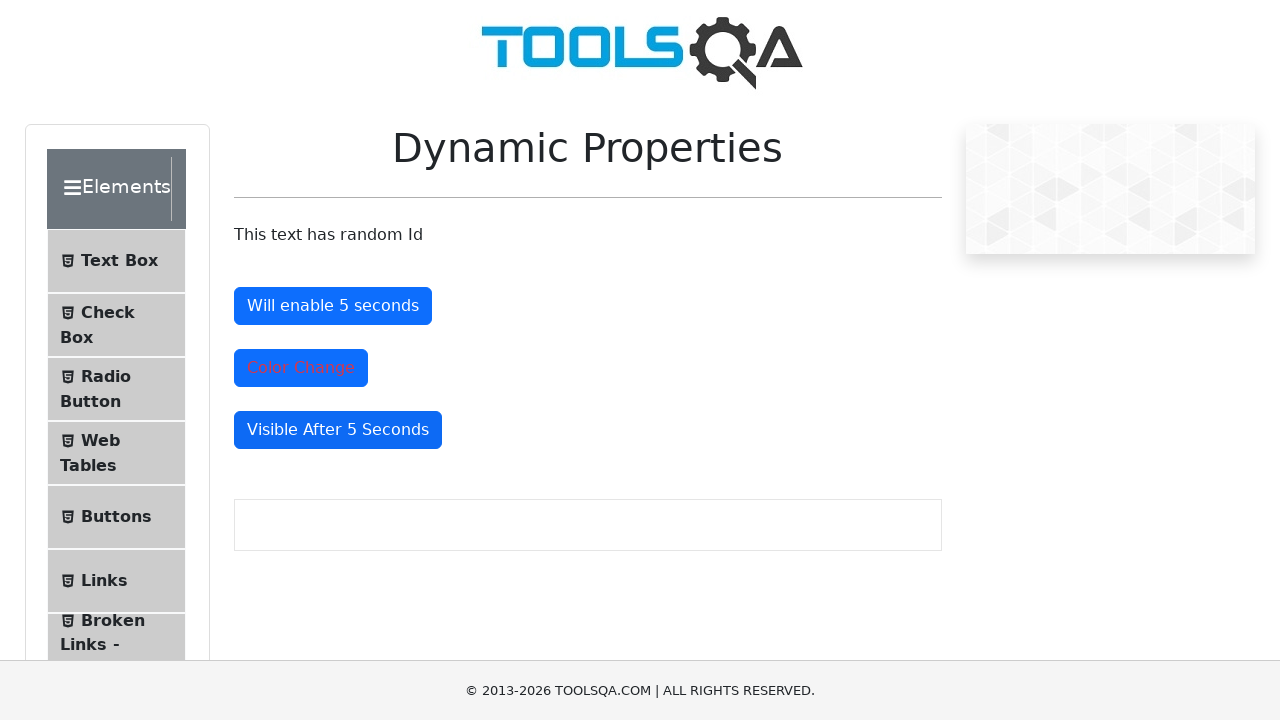

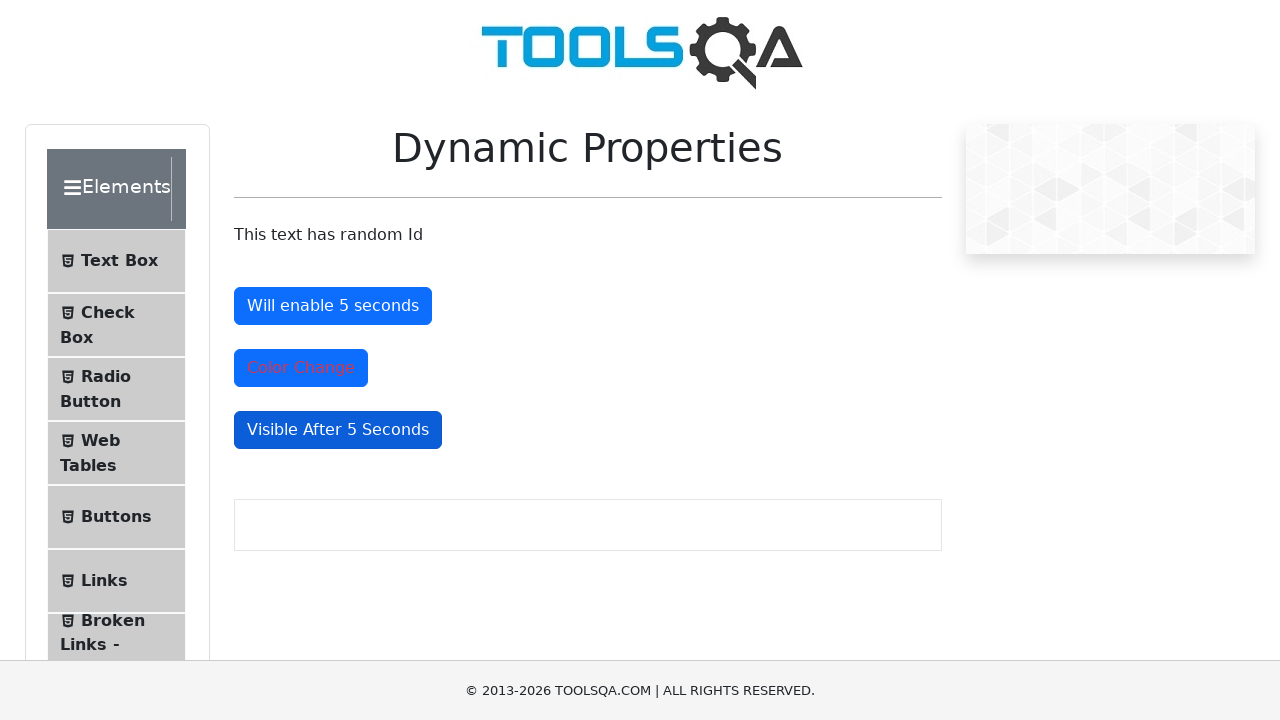